Tests JavaScript confirm dialog by clicking the confirm button and dismissing the dialog

Starting URL: https://the-internet.herokuapp.com/javascript_alerts

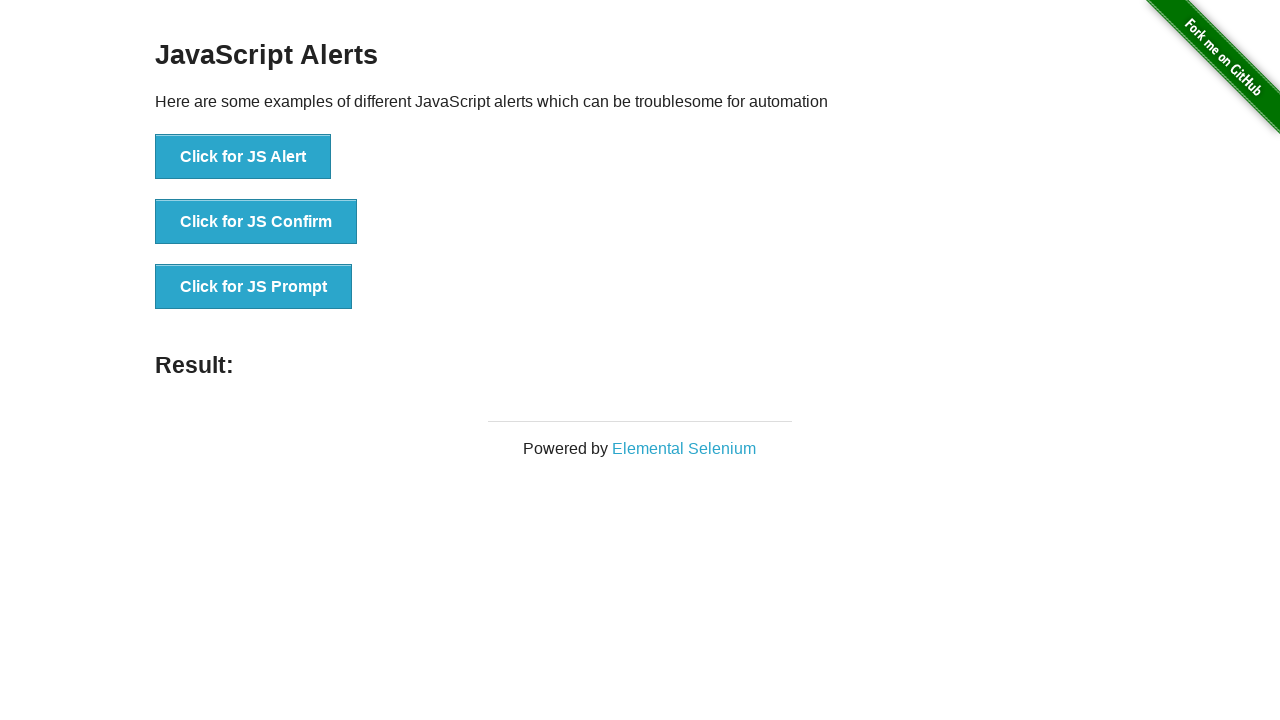

Clicked button to trigger JavaScript confirm dialog at (256, 222) on button[onclick='jsConfirm()']
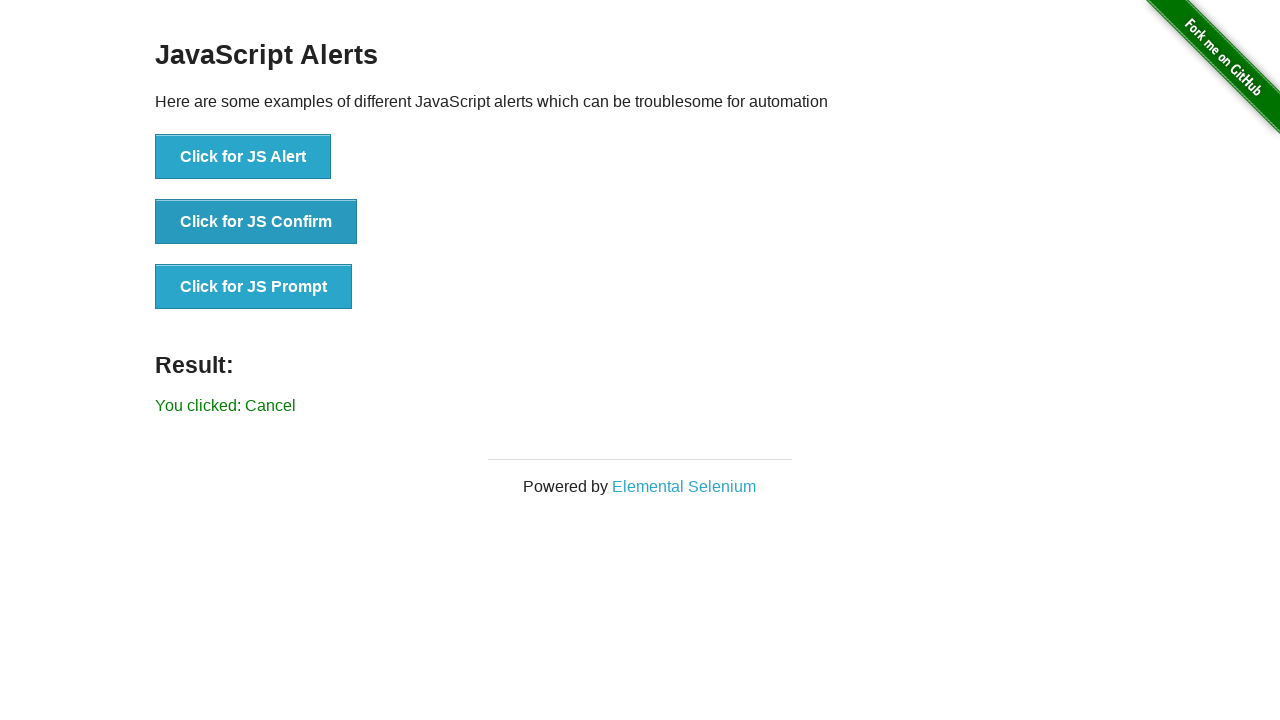

Set up dialog handler to dismiss confirm dialog
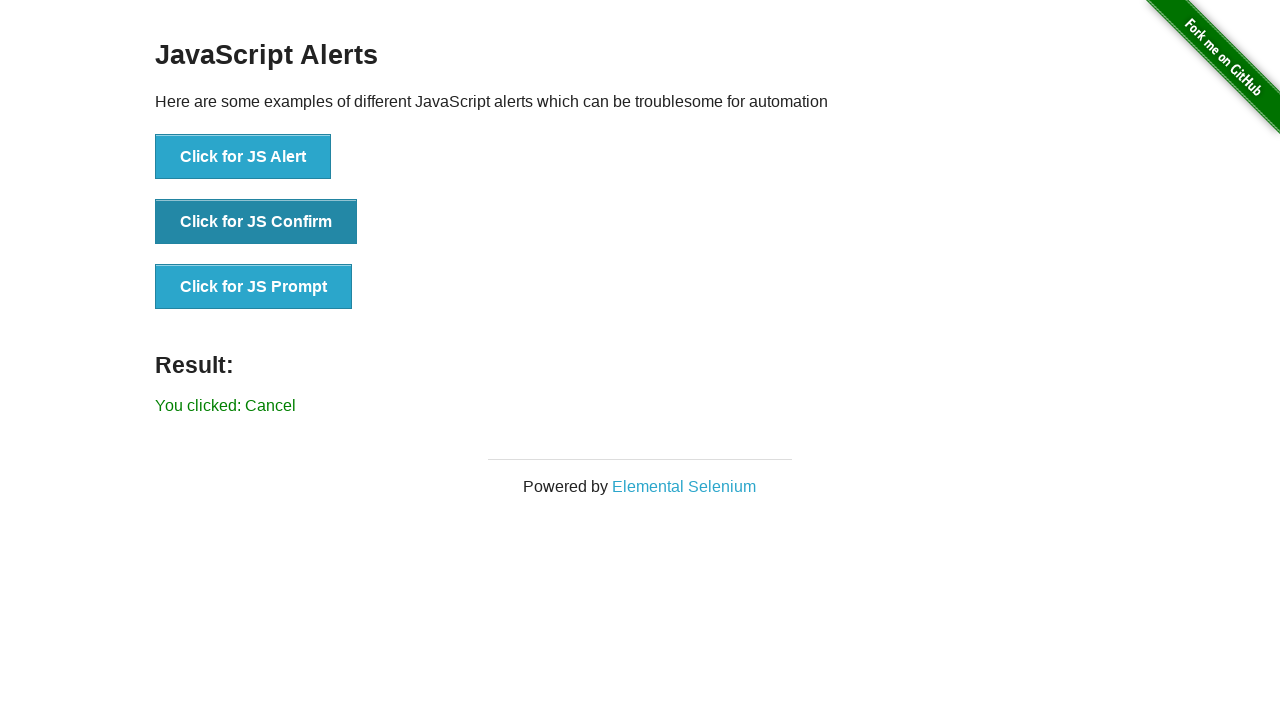

Located result element
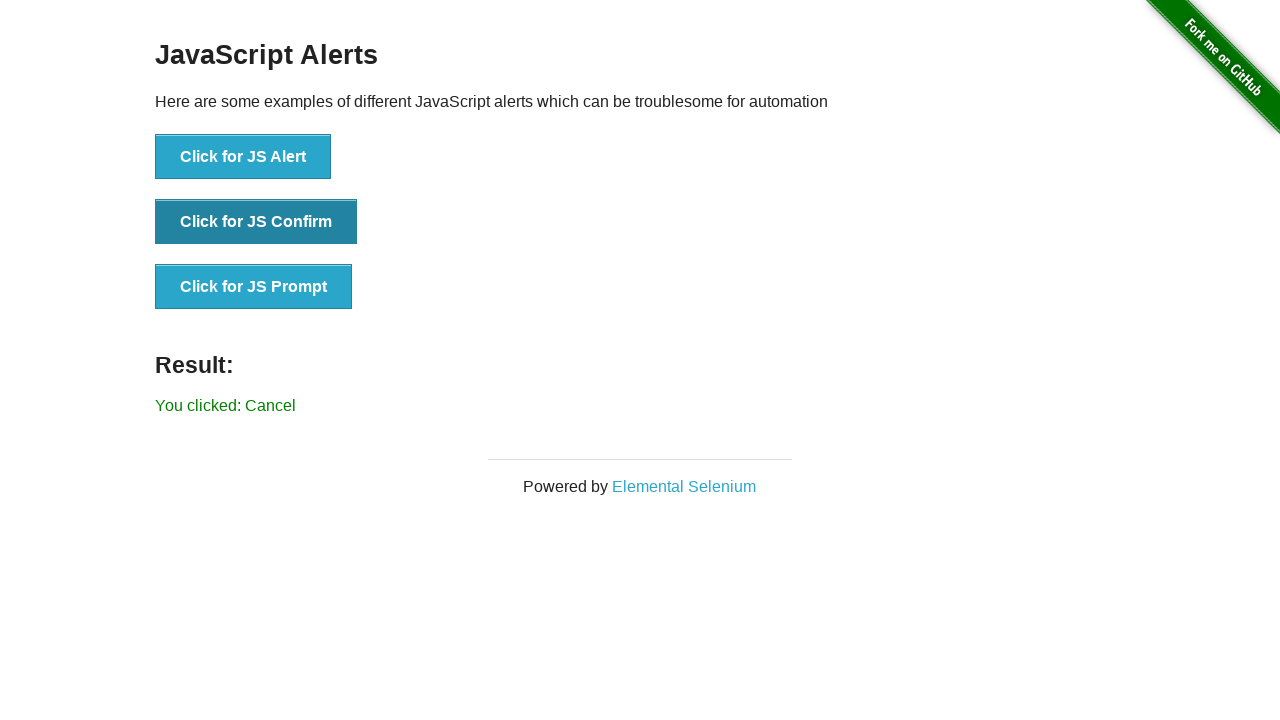

Waited for result element to appear after dismissing confirm dialog
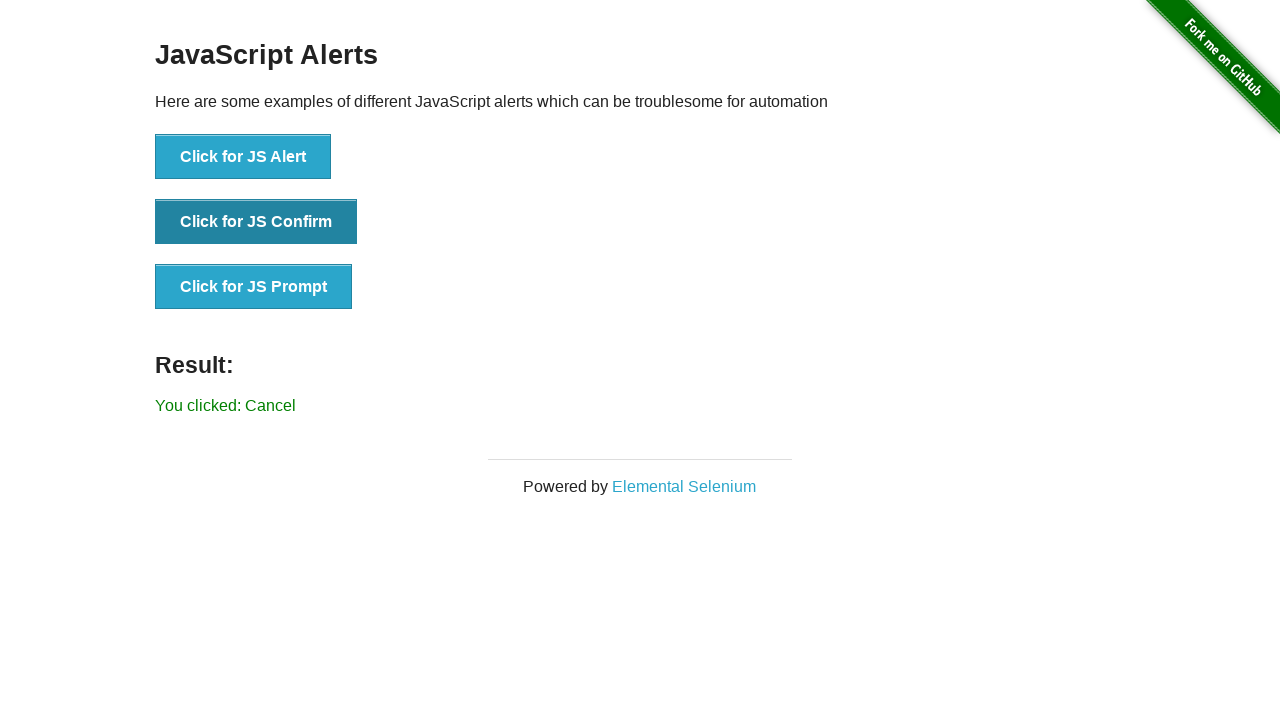

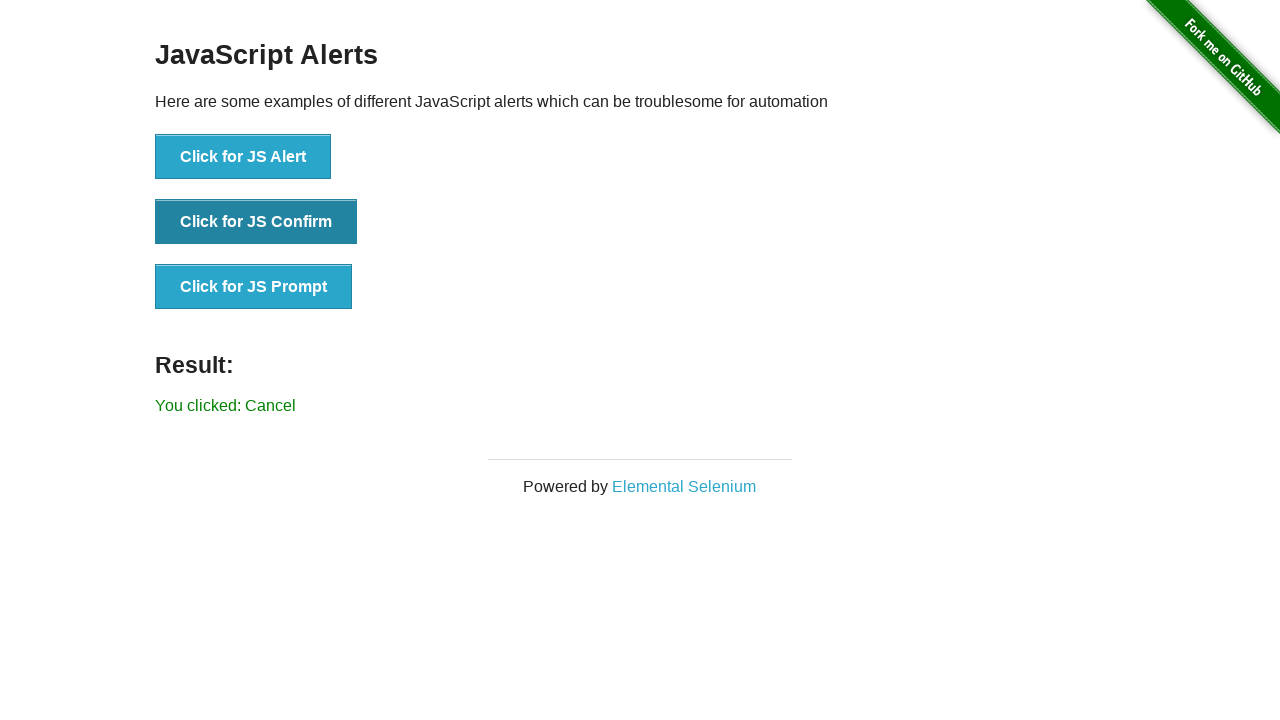